Tests dropdown selection by finding the dropdown element, iterating through all options, and clicking on "Option 1" when found, then verifying the selection.

Starting URL: https://the-internet.herokuapp.com/dropdown

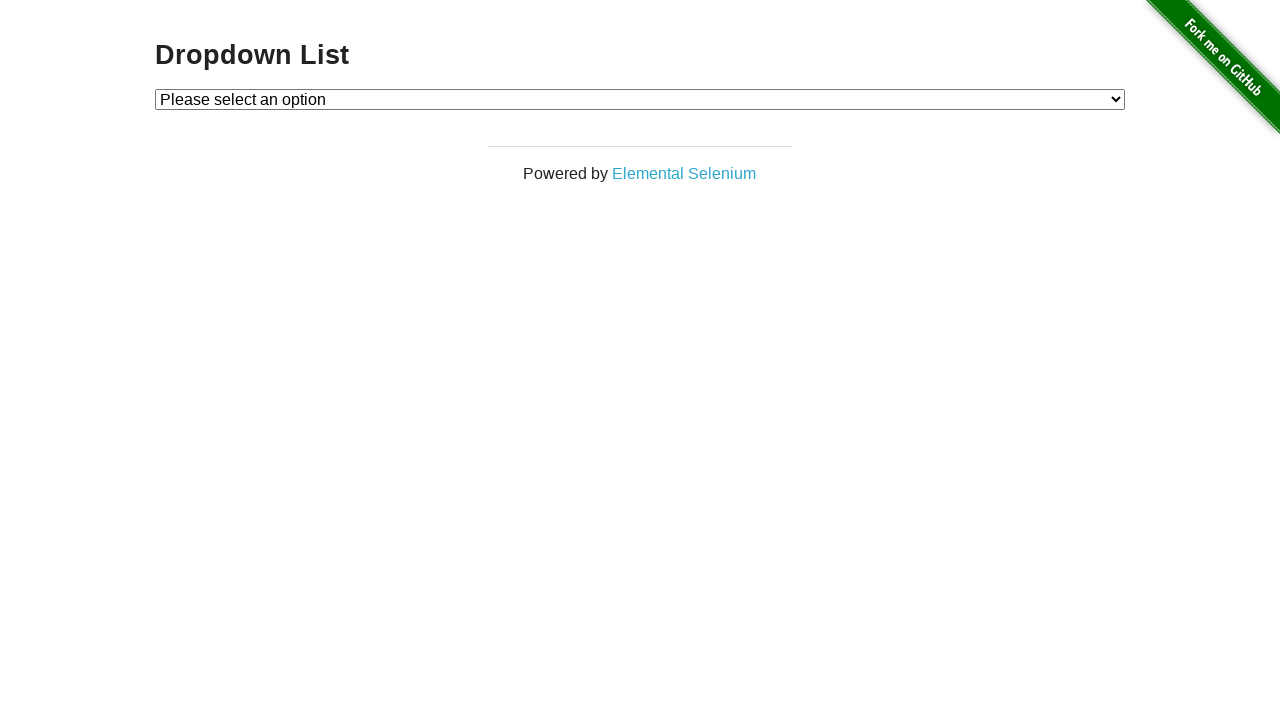

Navigated to dropdown test page
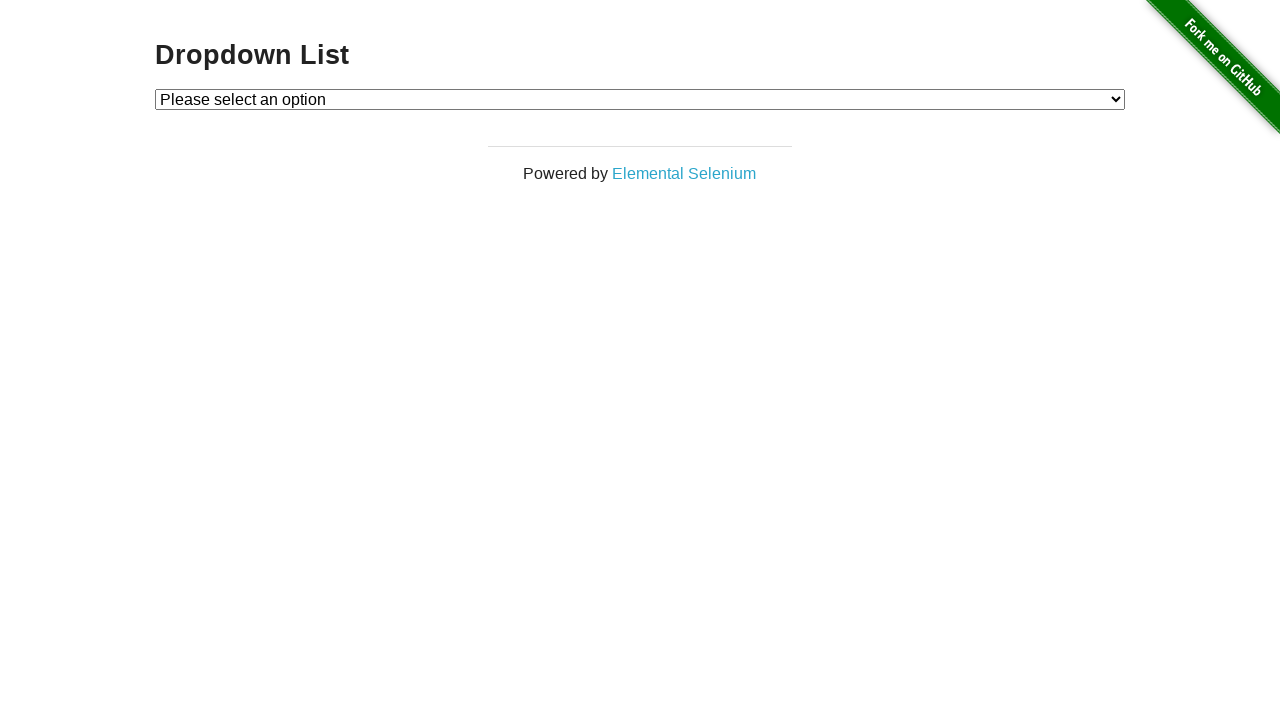

Dropdown element loaded and is present
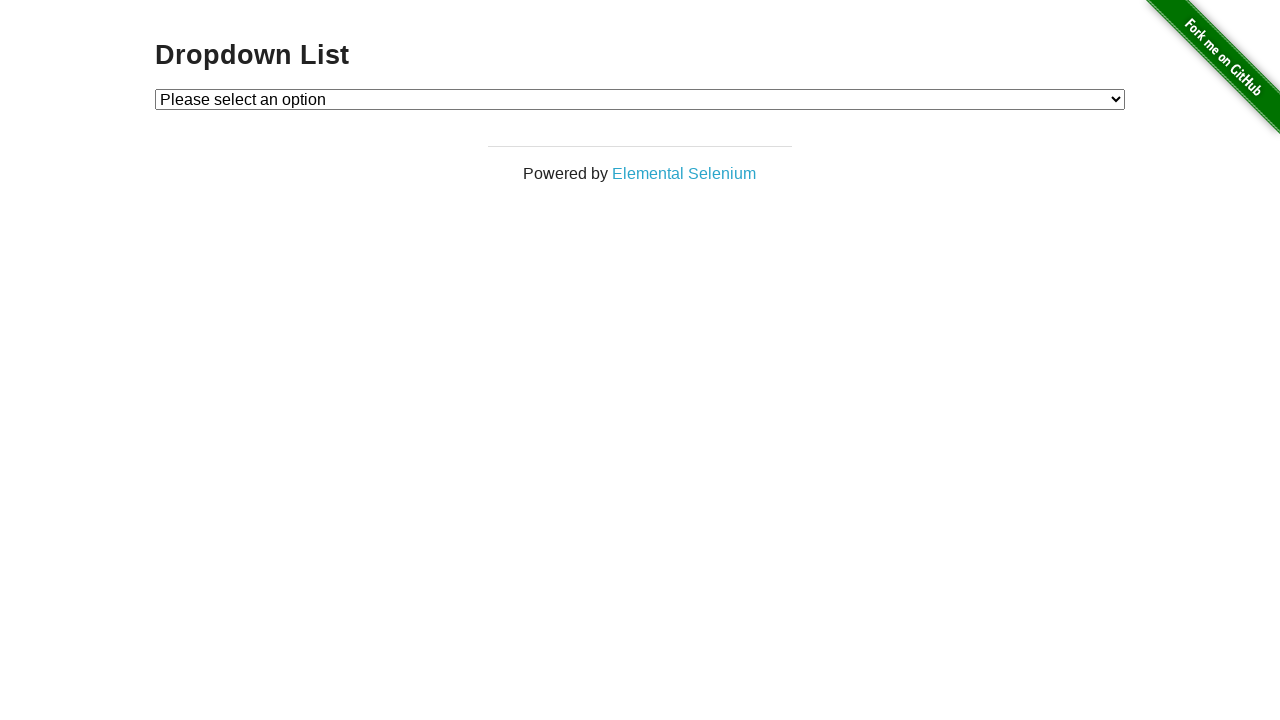

Selected 'Option 1' from dropdown on #dropdown
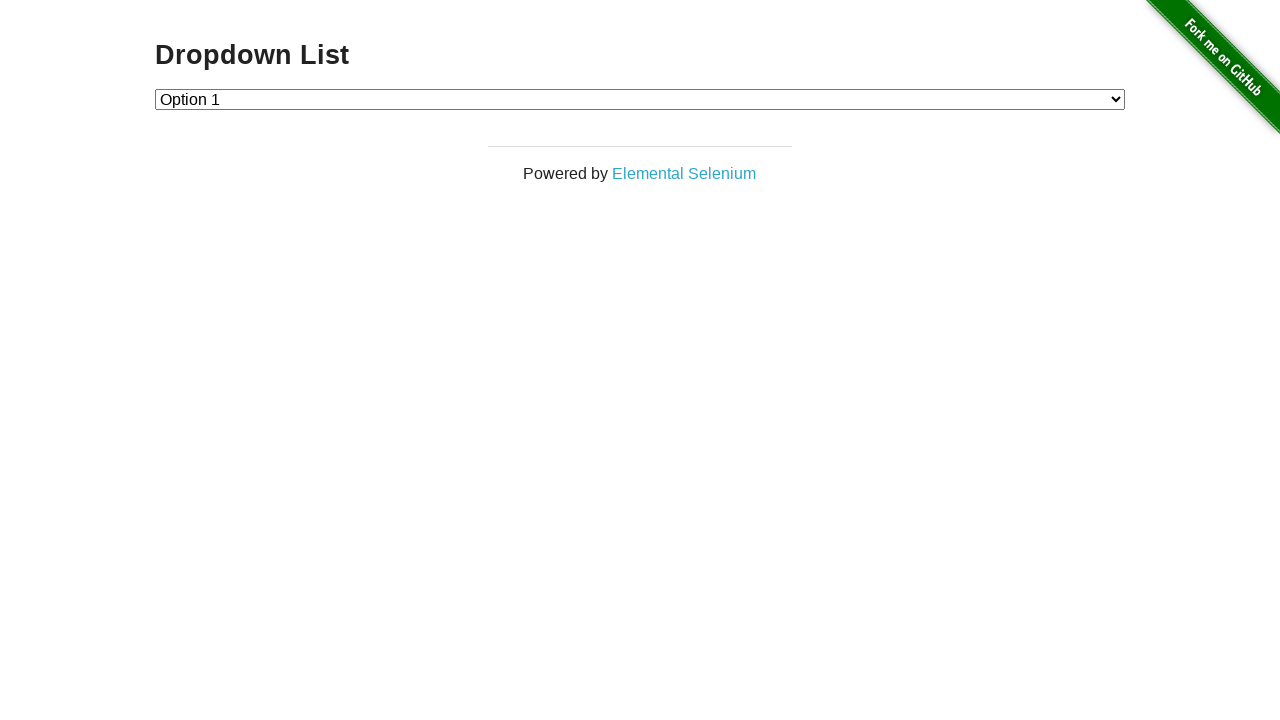

Retrieved selected dropdown value
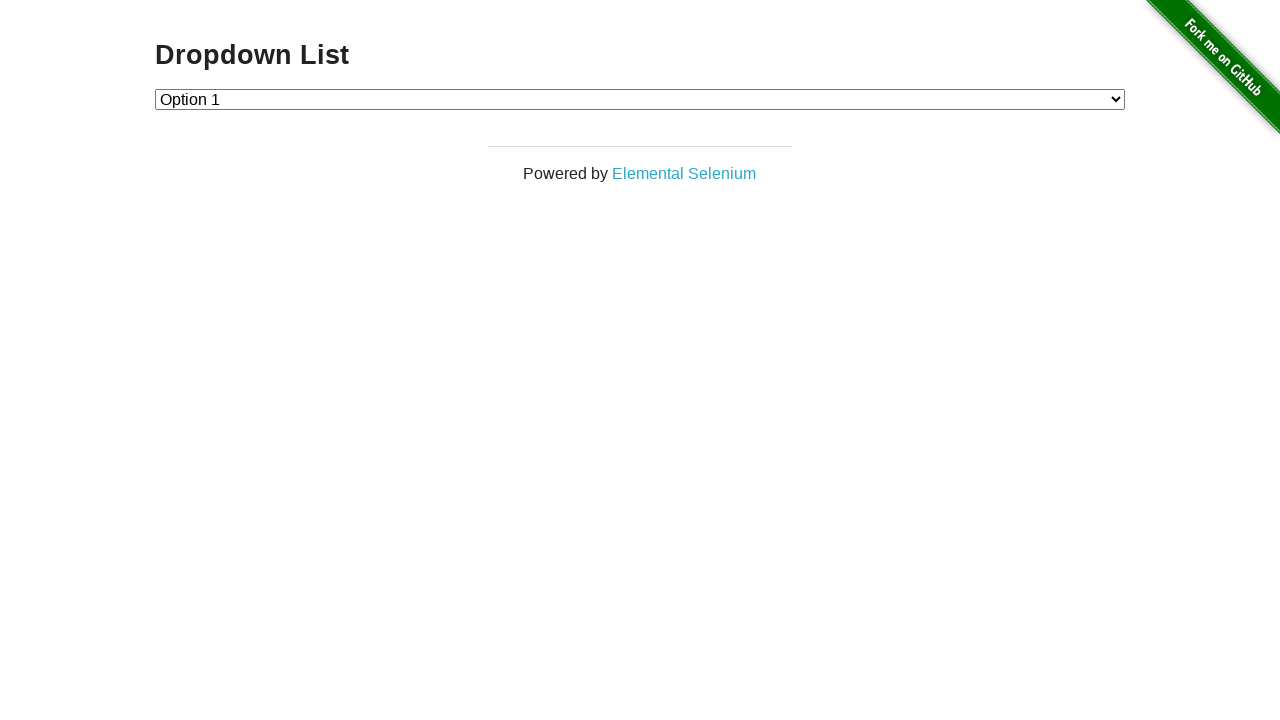

Verified dropdown selection is correct - value is '1'
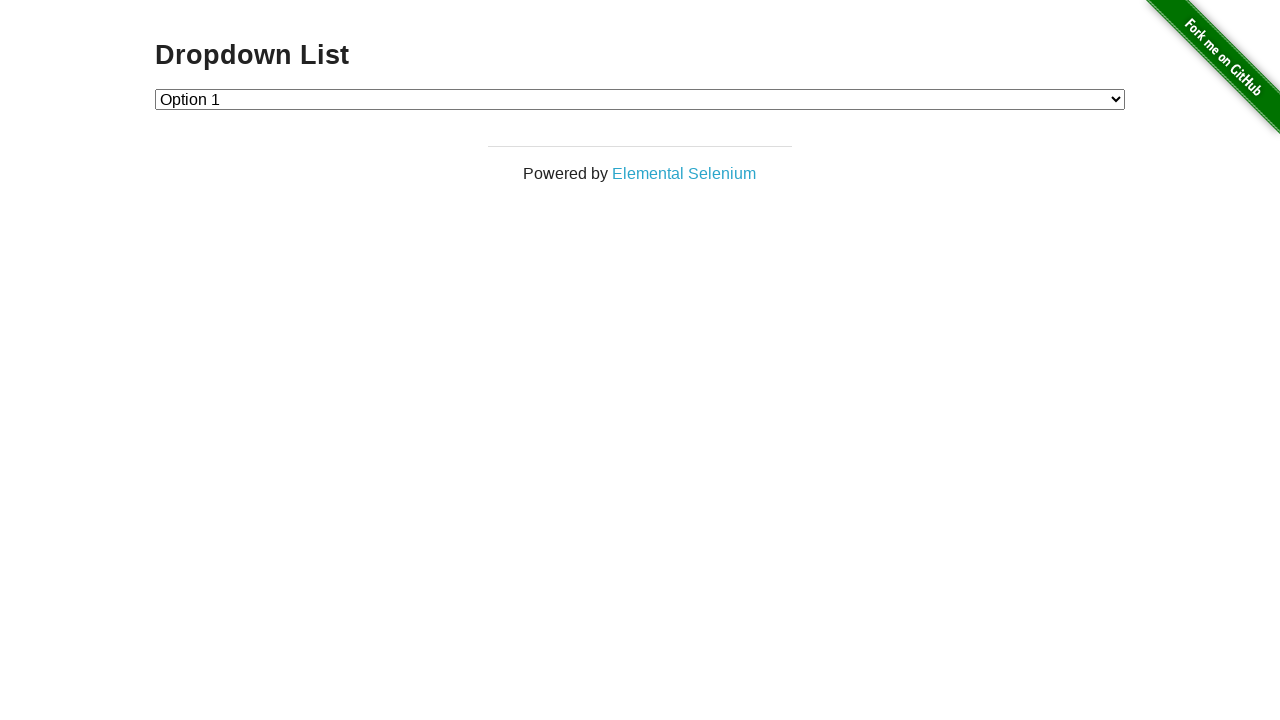

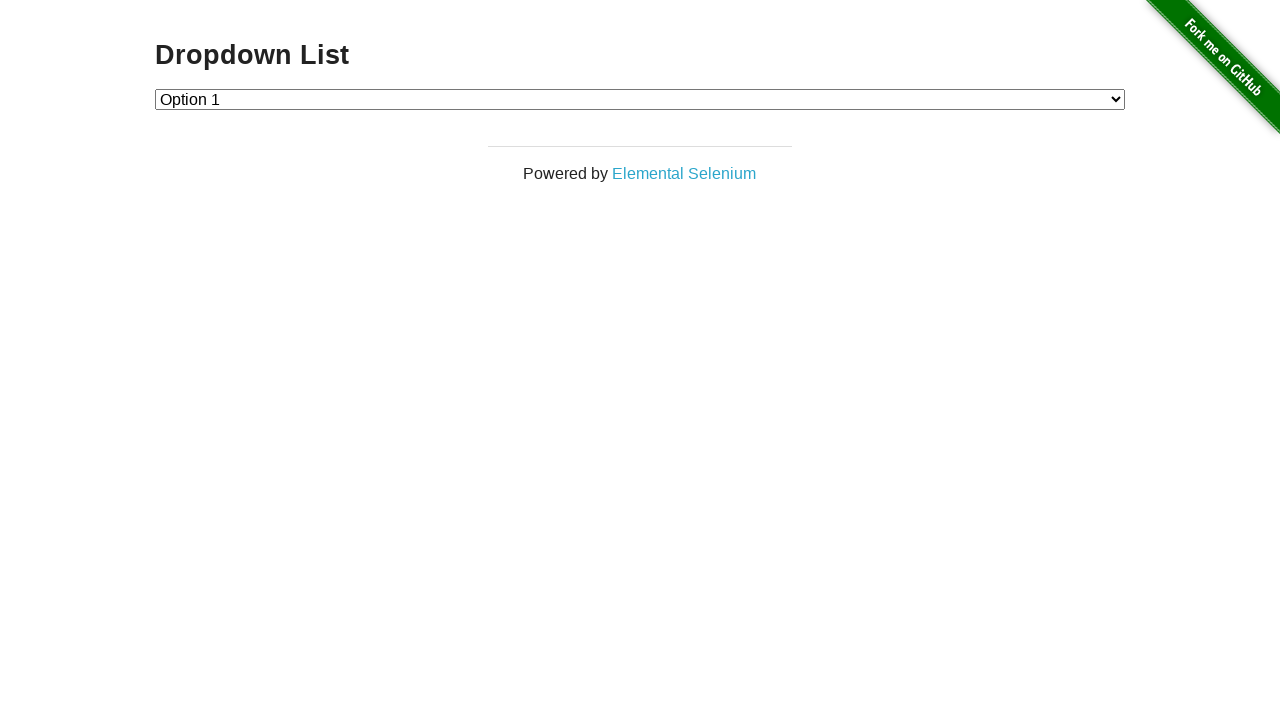